Tests mobile emulation by navigating to the Raiffeisen bank website using iPhone 6 device emulation settings

Starting URL: https://raiffeisen.ch

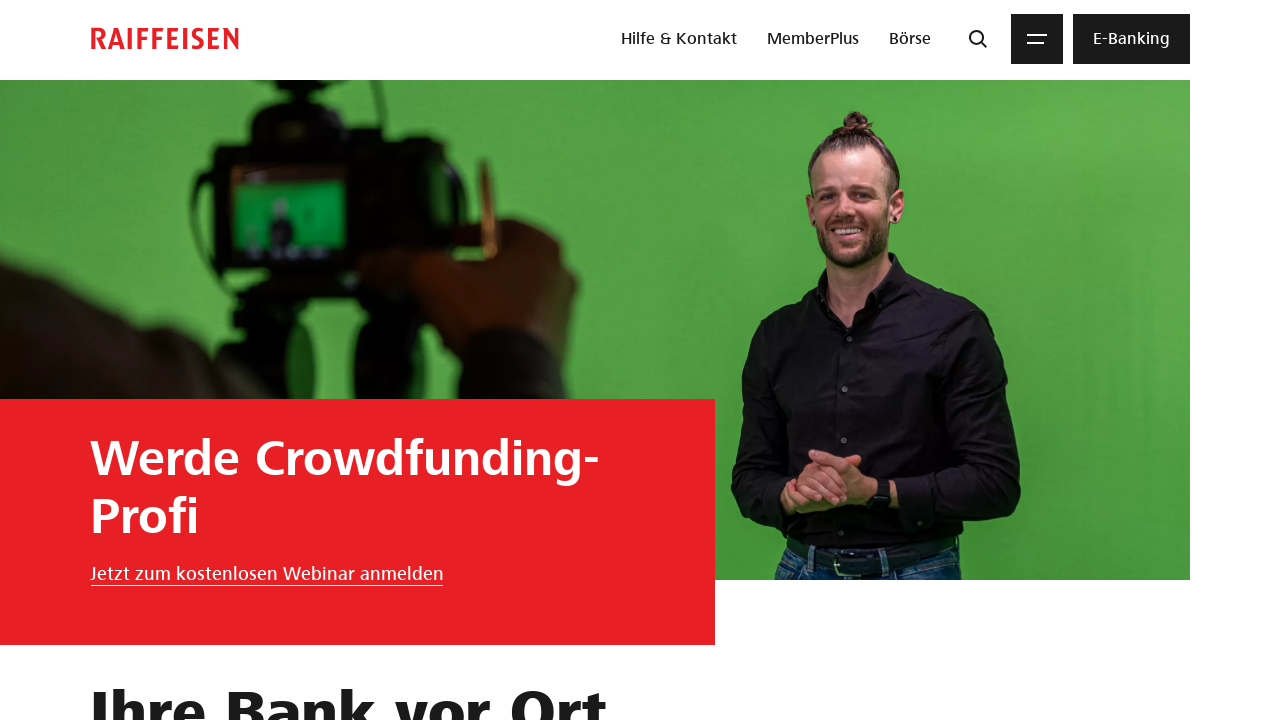

Waited for page to reach domcontentloaded state
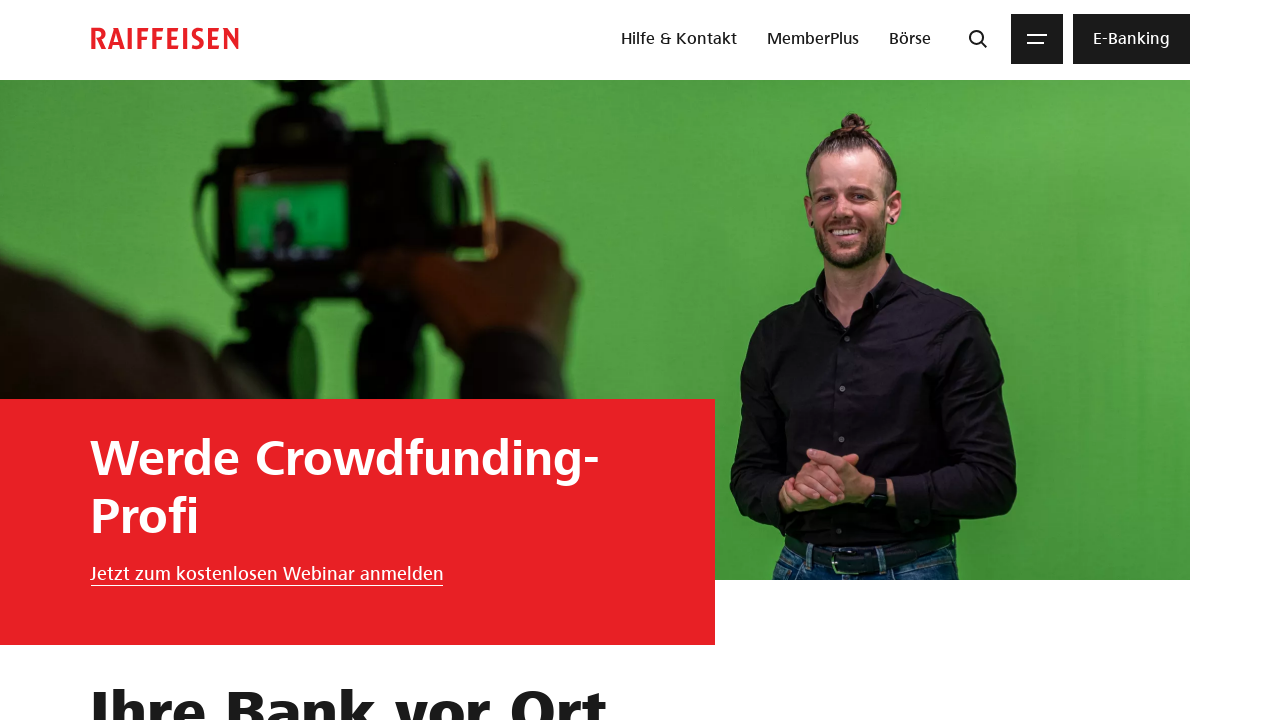

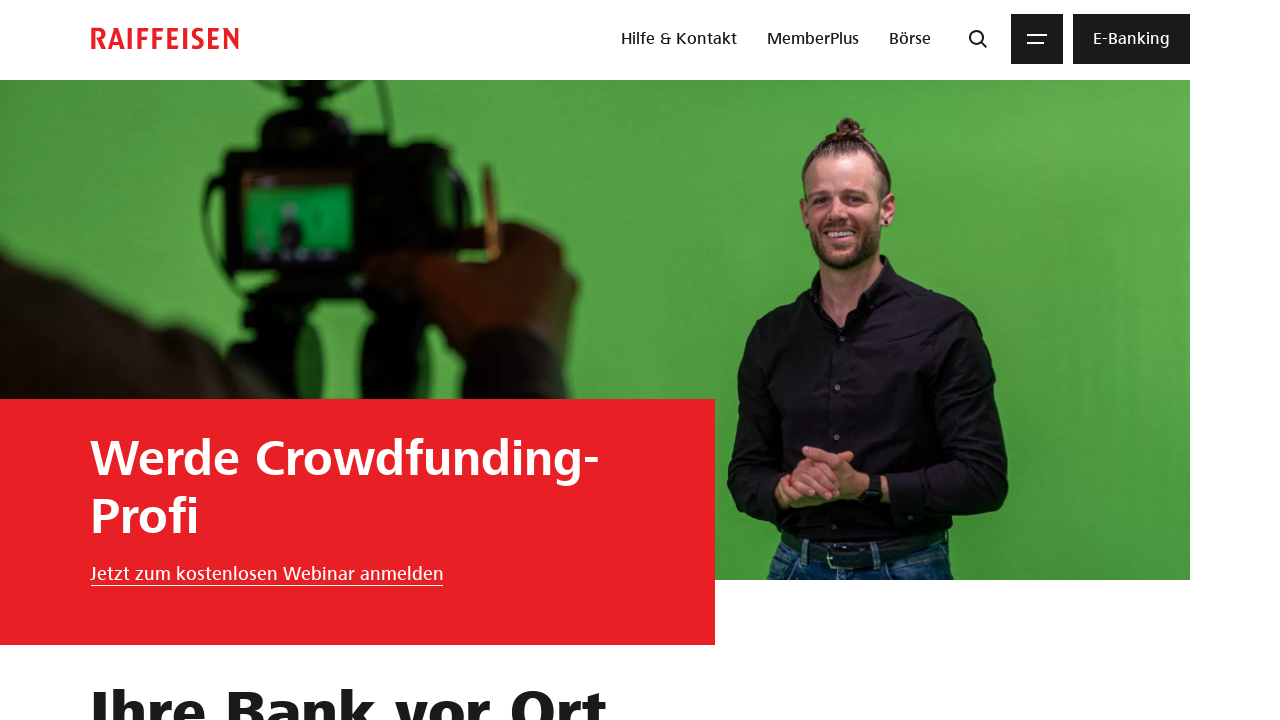